Tests keyboard actions by typing text in uppercase using SHIFT key modifier into a firstname field, then performs a right-click (context click) on a download link.

Starting URL: https://awesomeqa.com/practice.html

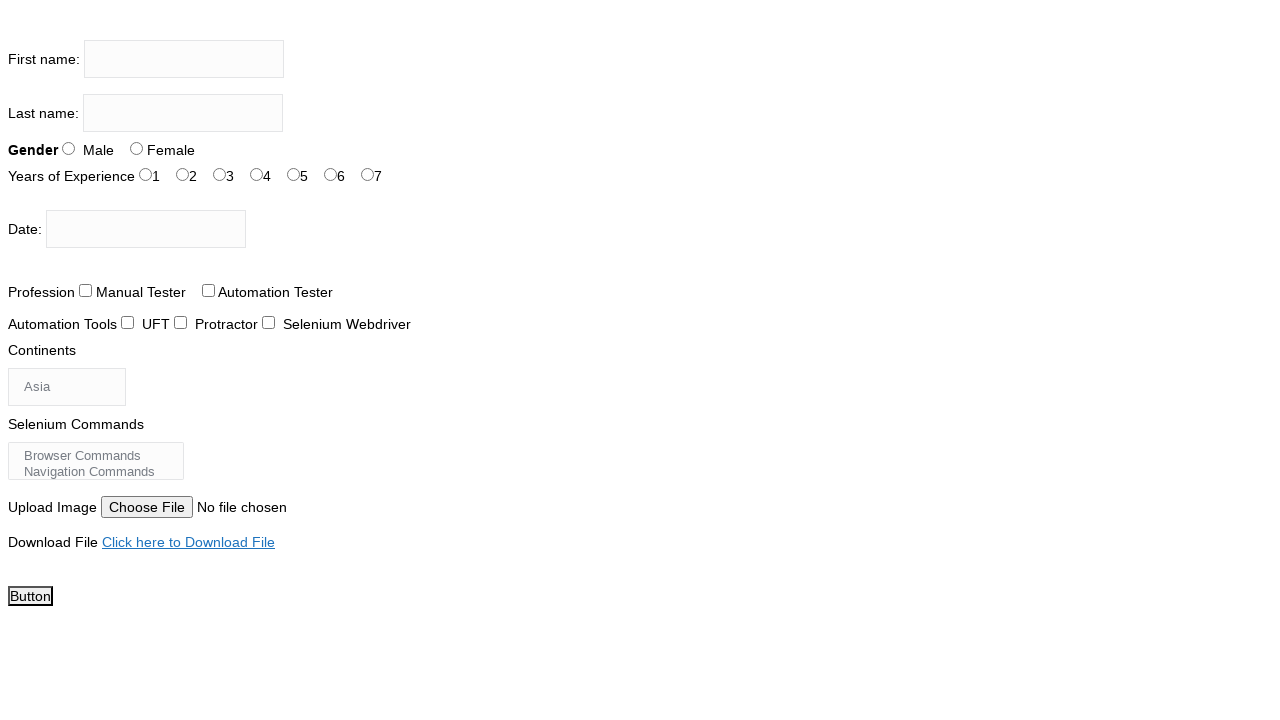

Pressed Shift+T in firstname field on input[name='firstname']
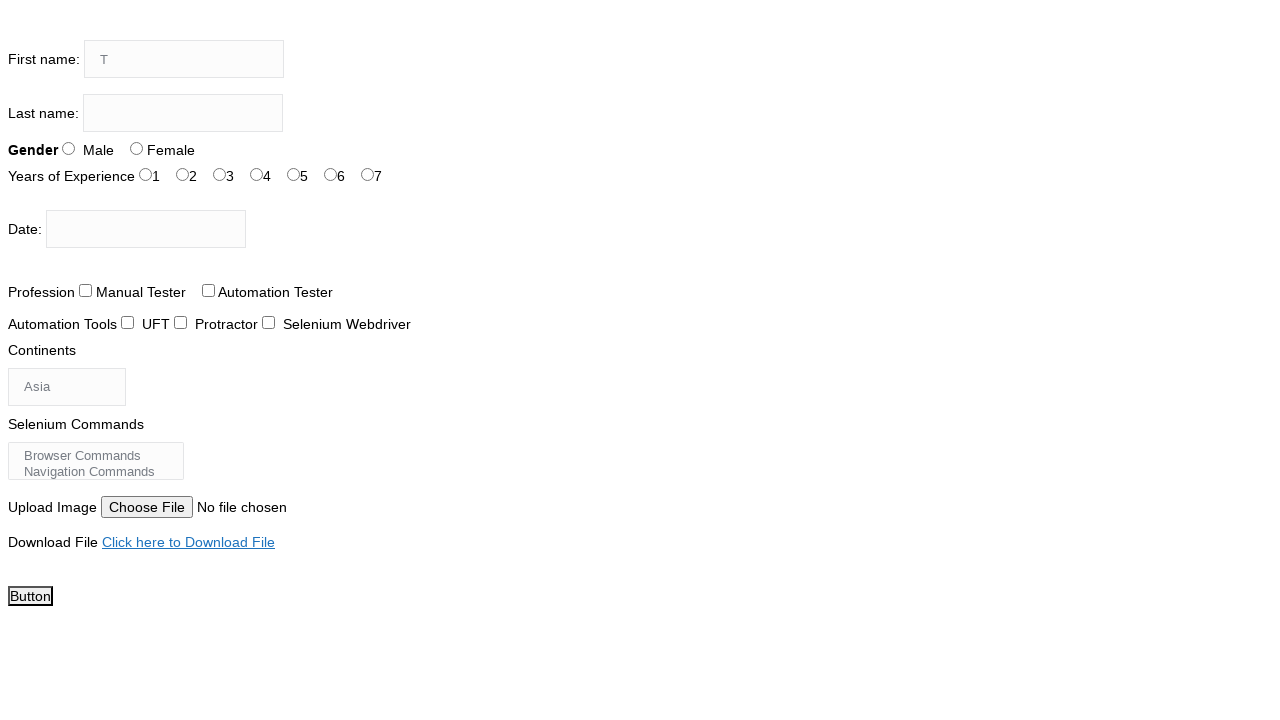

Pressed Shift+H in firstname field on input[name='firstname']
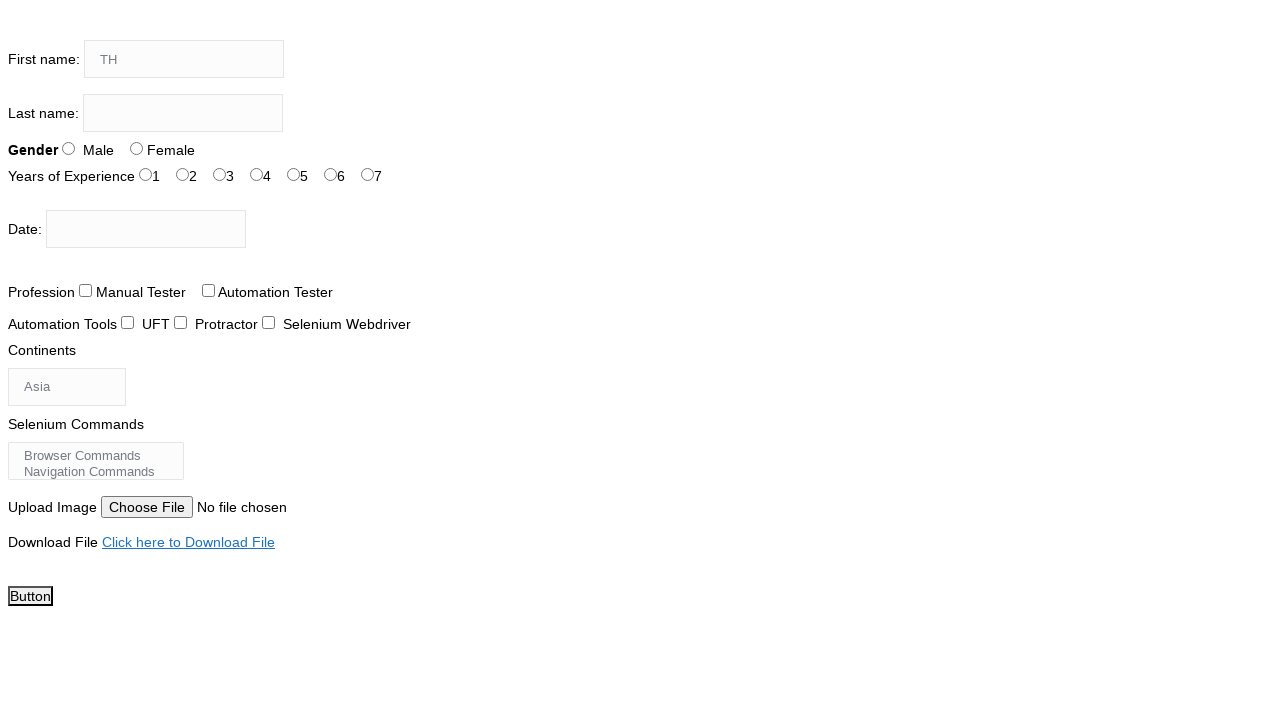

Pressed Shift+E in firstname field on input[name='firstname']
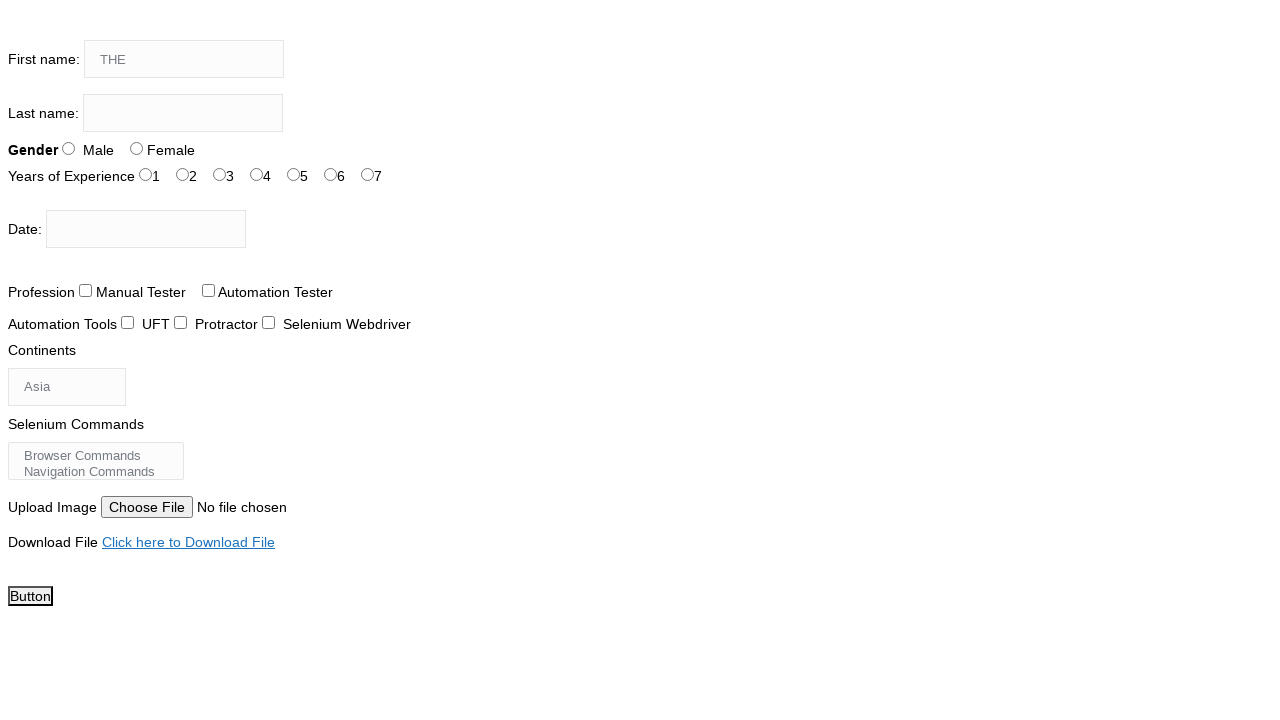

Pressed Shift+T in firstname field on input[name='firstname']
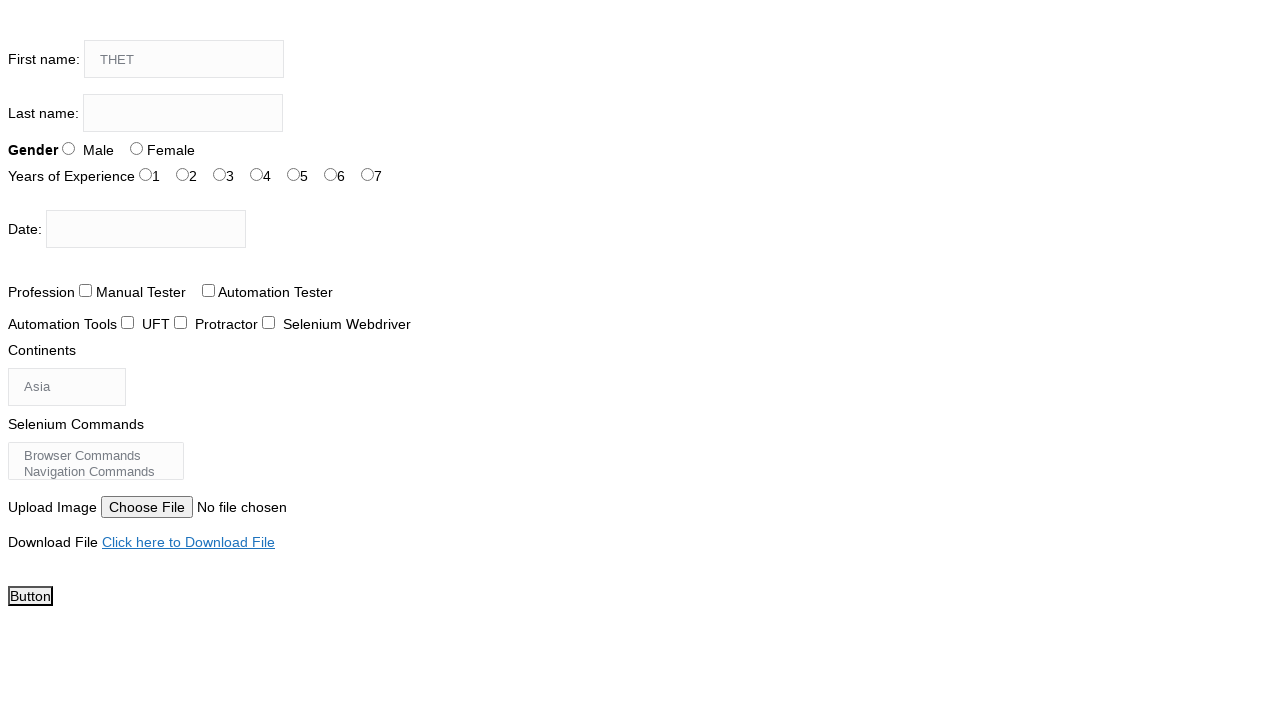

Pressed Shift+E in firstname field on input[name='firstname']
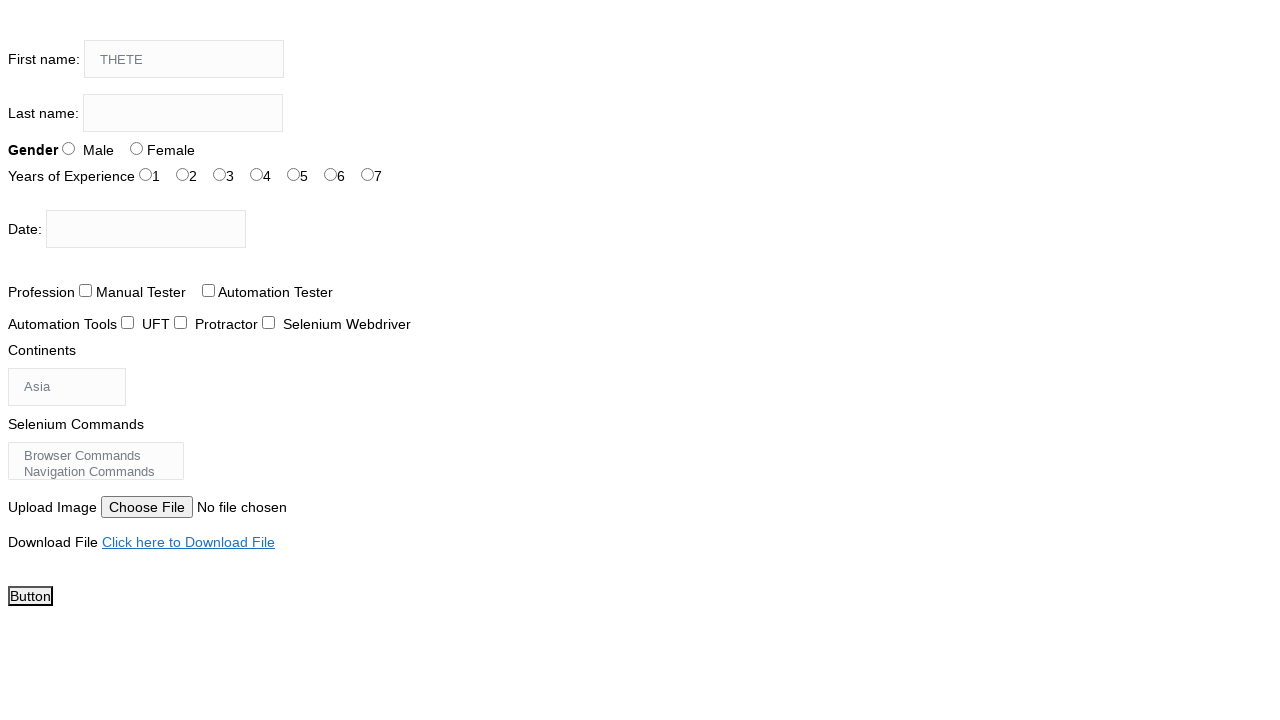

Pressed Shift+S in firstname field on input[name='firstname']
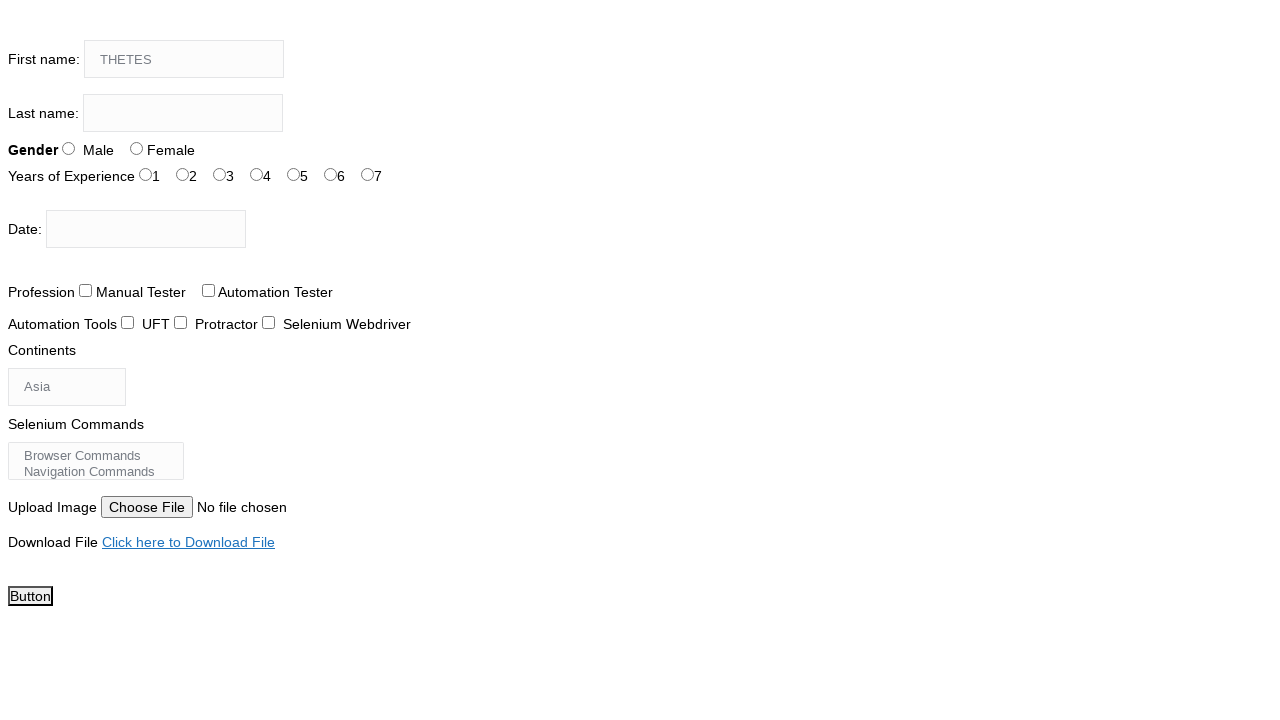

Pressed Shift+T in firstname field on input[name='firstname']
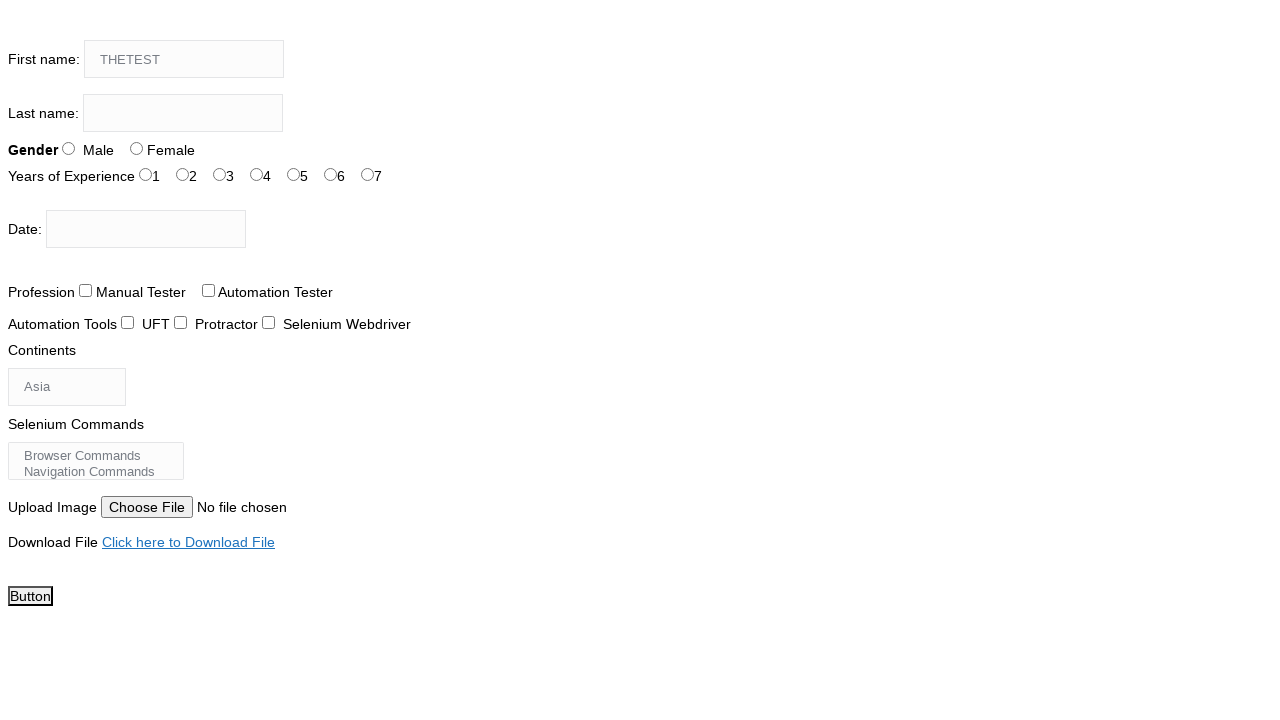

Pressed Shift+I in firstname field on input[name='firstname']
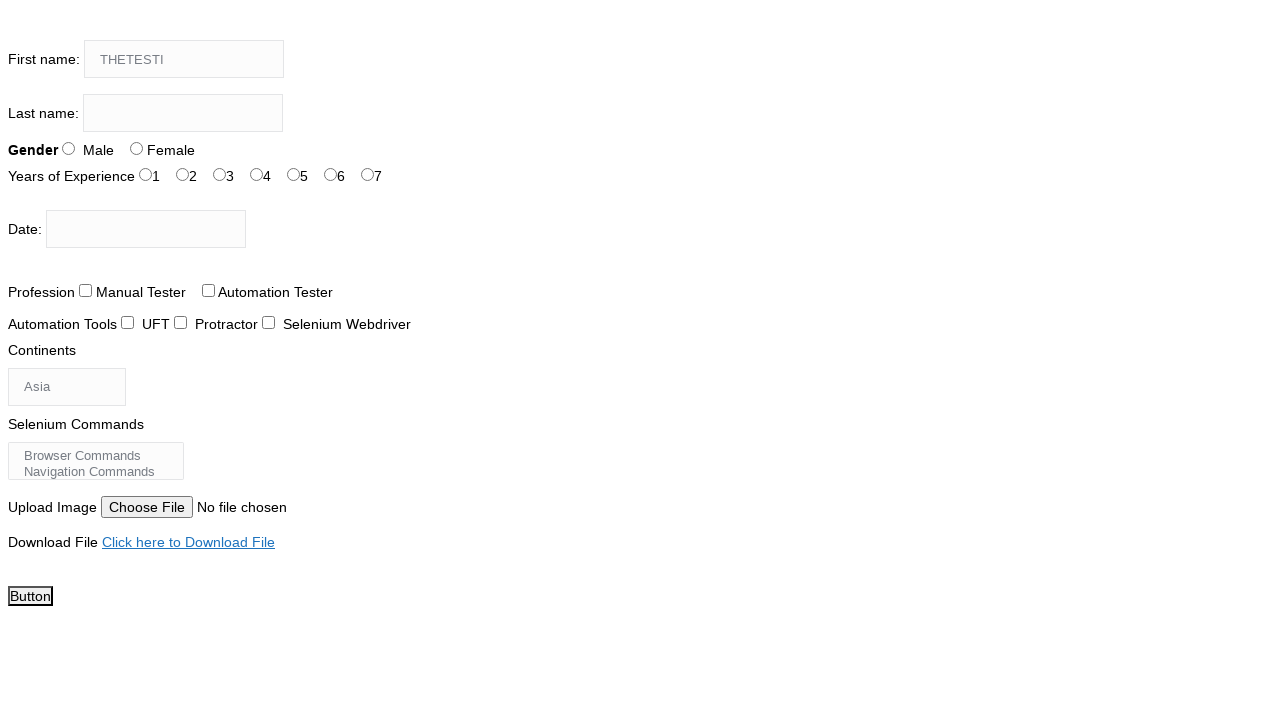

Pressed Shift+N in firstname field on input[name='firstname']
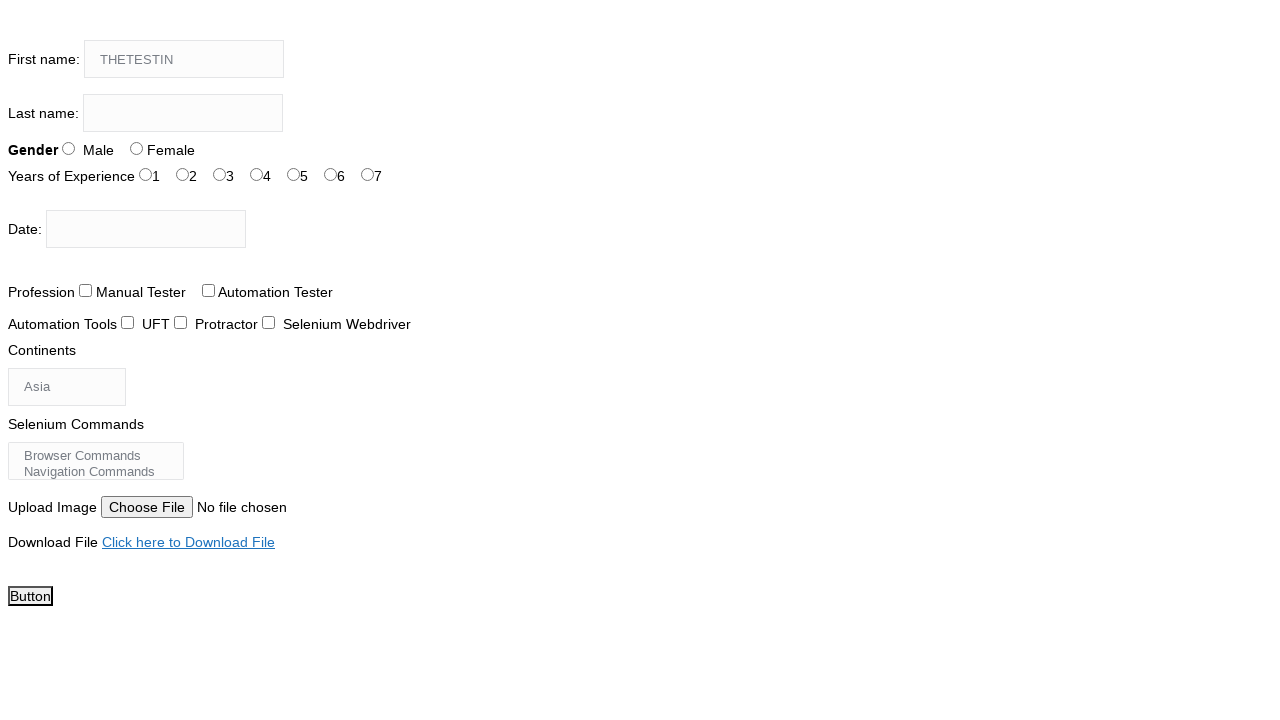

Pressed Shift+G in firstname field on input[name='firstname']
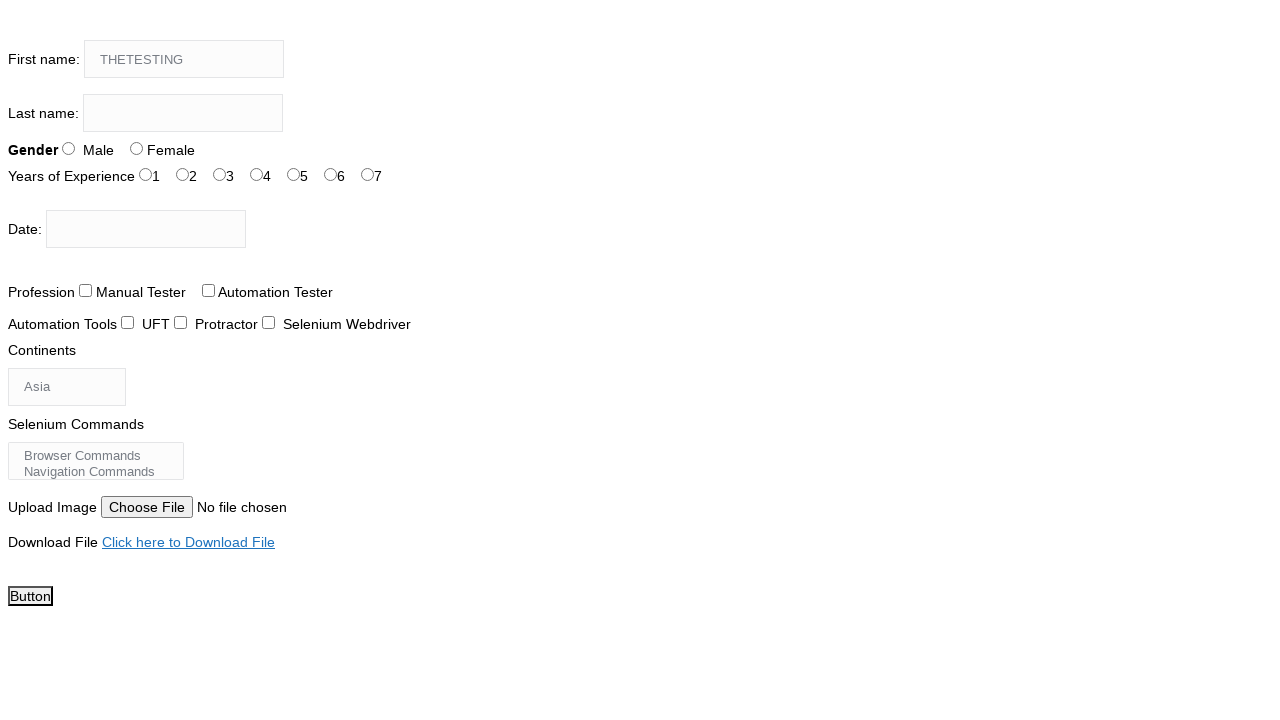

Pressed Shift+A in firstname field on input[name='firstname']
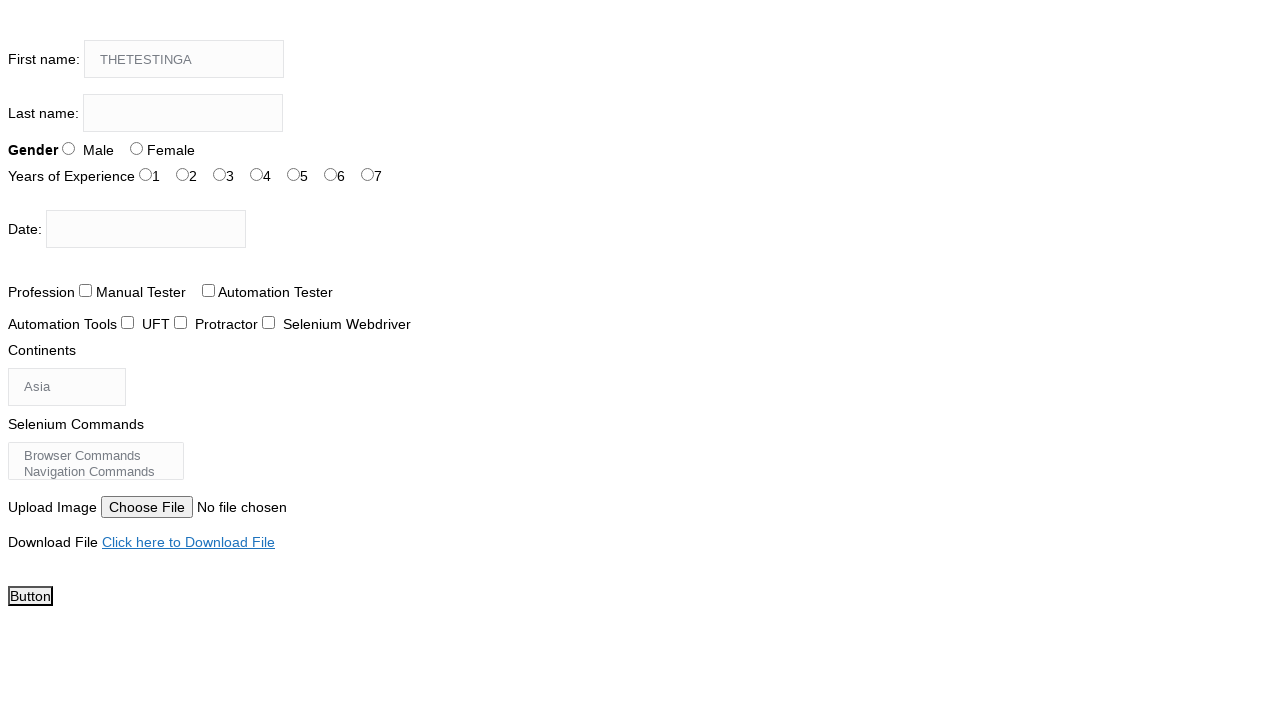

Pressed Shift+C in firstname field on input[name='firstname']
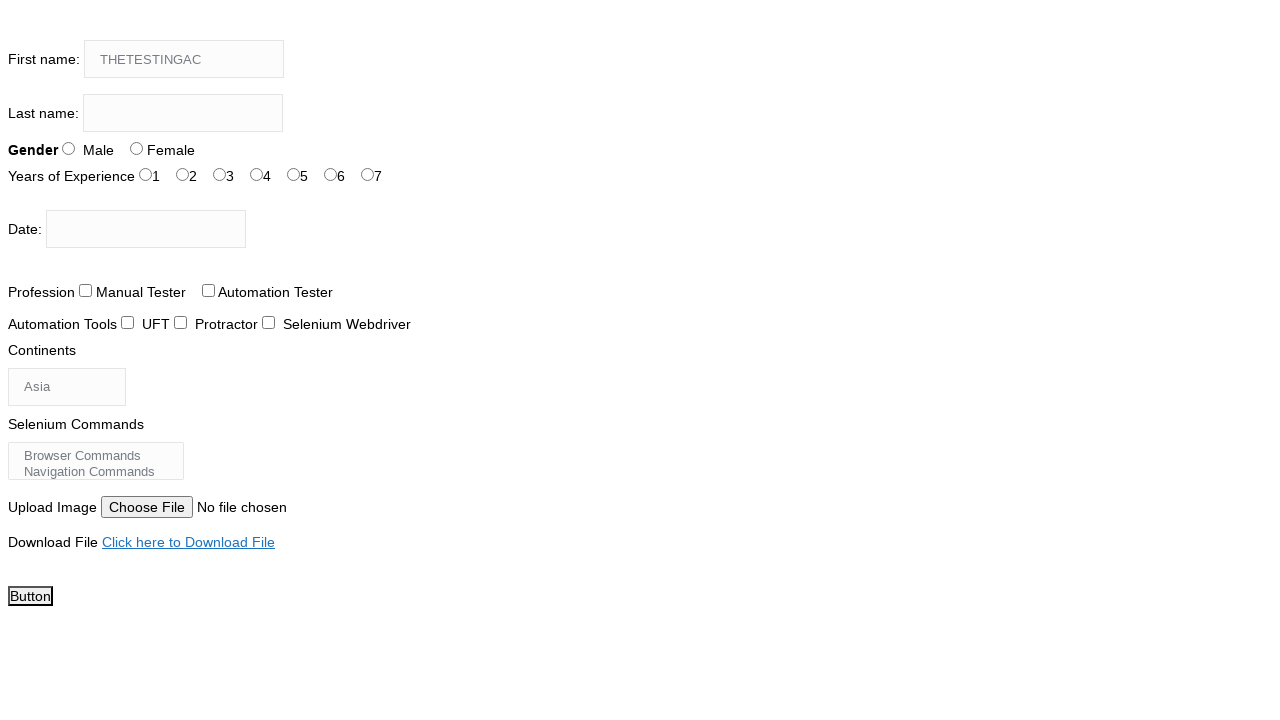

Pressed Shift+A in firstname field on input[name='firstname']
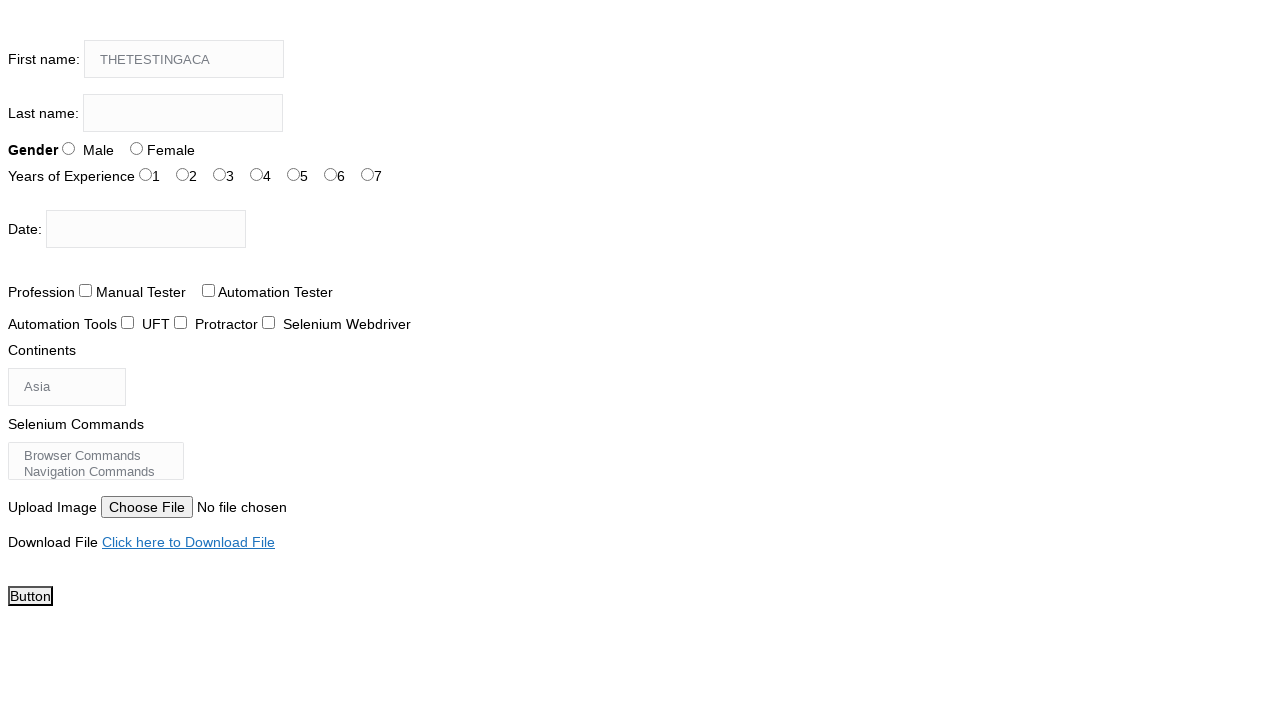

Pressed Shift+D in firstname field on input[name='firstname']
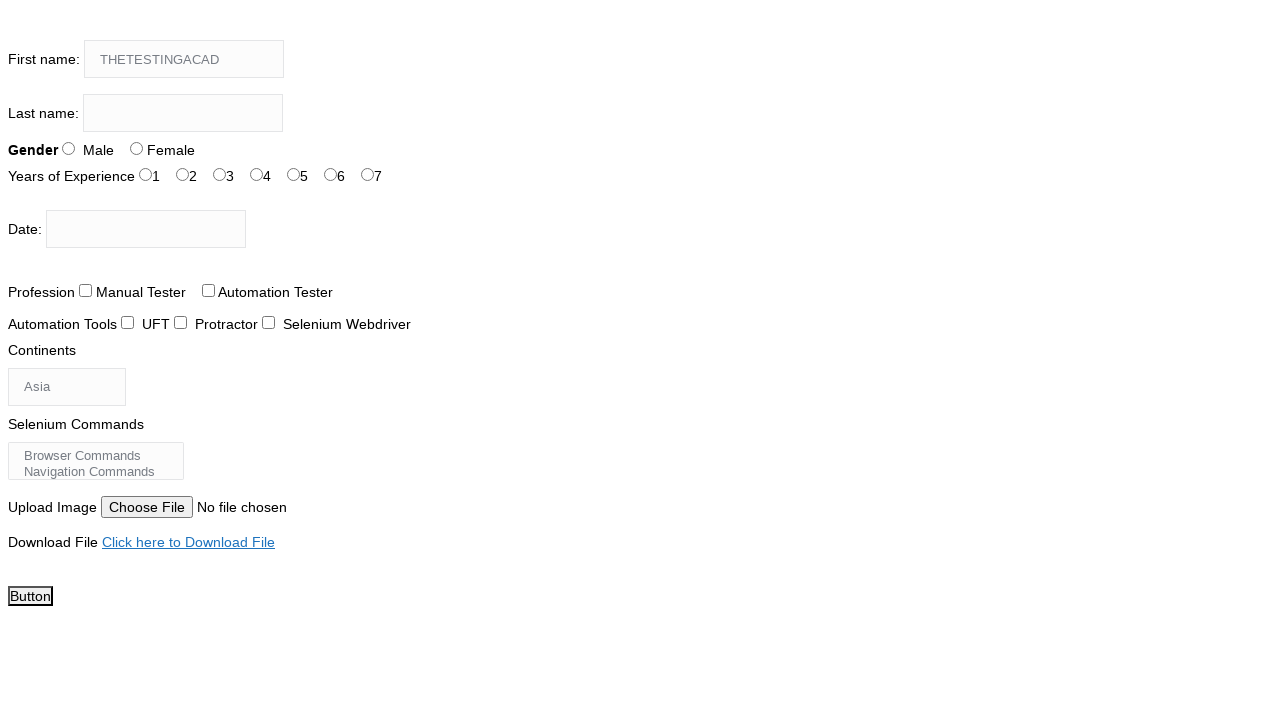

Pressed Shift+E in firstname field on input[name='firstname']
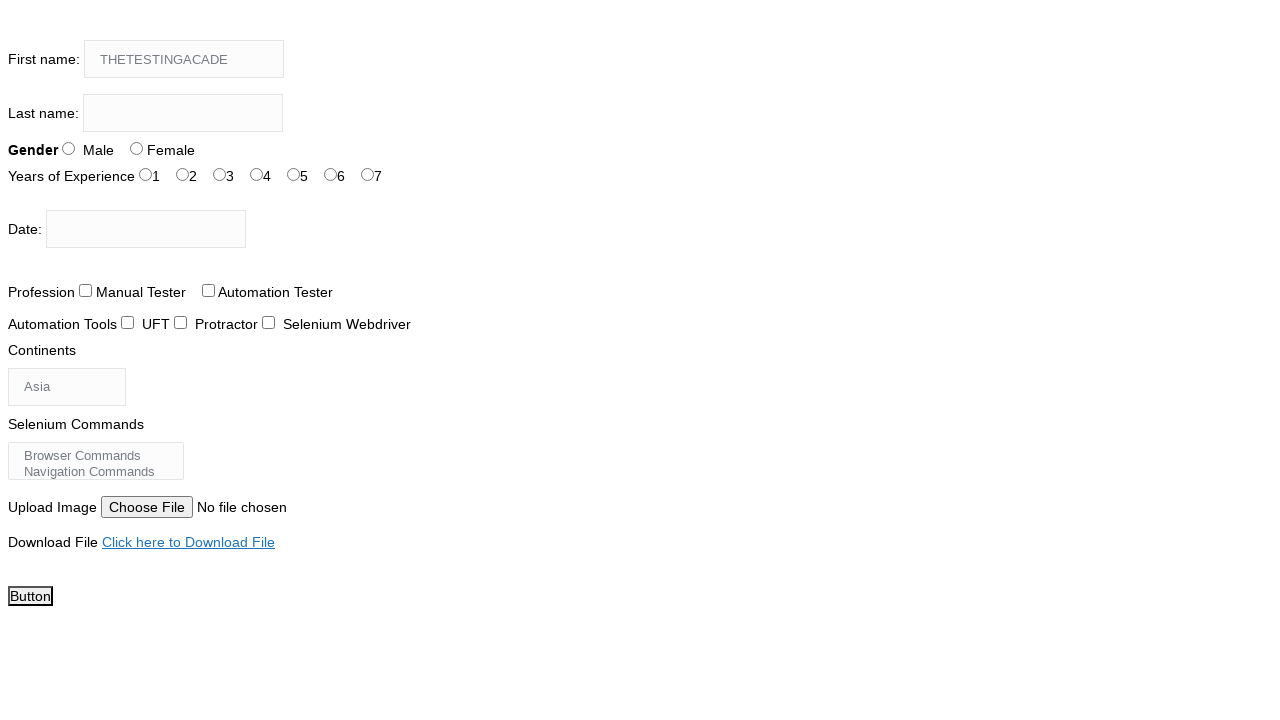

Pressed Shift+M in firstname field on input[name='firstname']
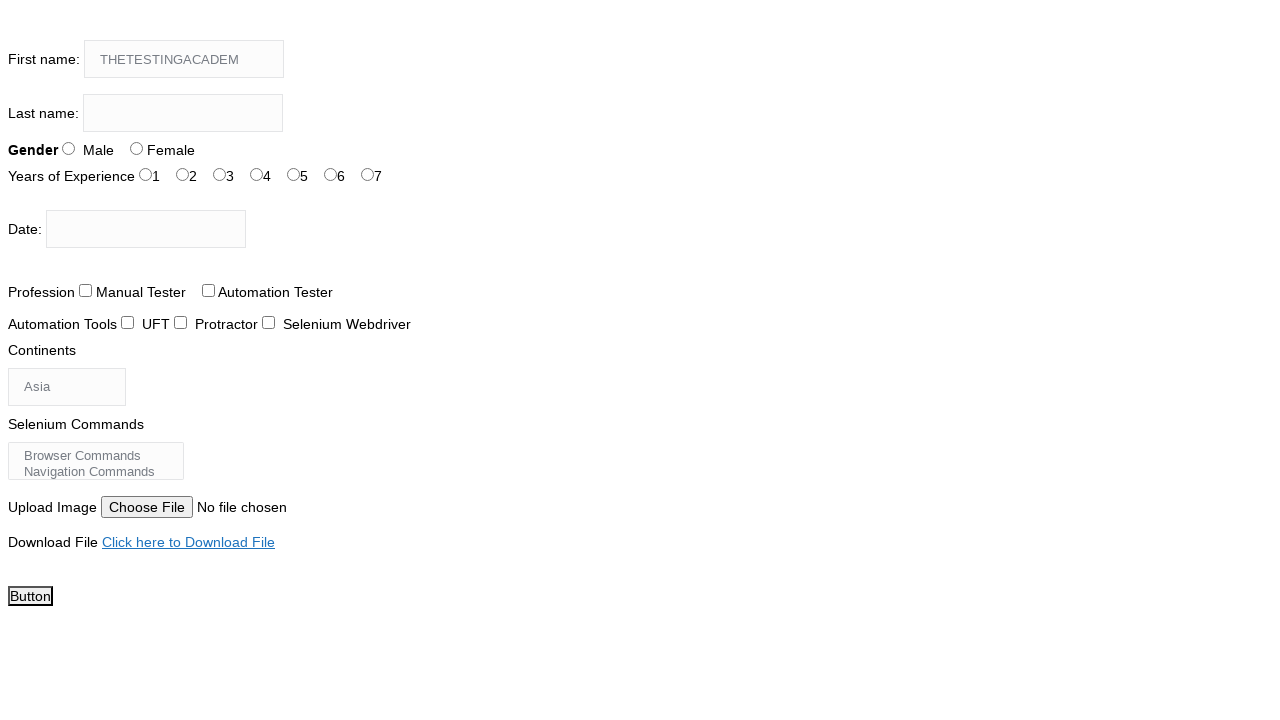

Pressed Shift+Y in firstname field, completed typing 'THETESTINGACADEMY' on input[name='firstname']
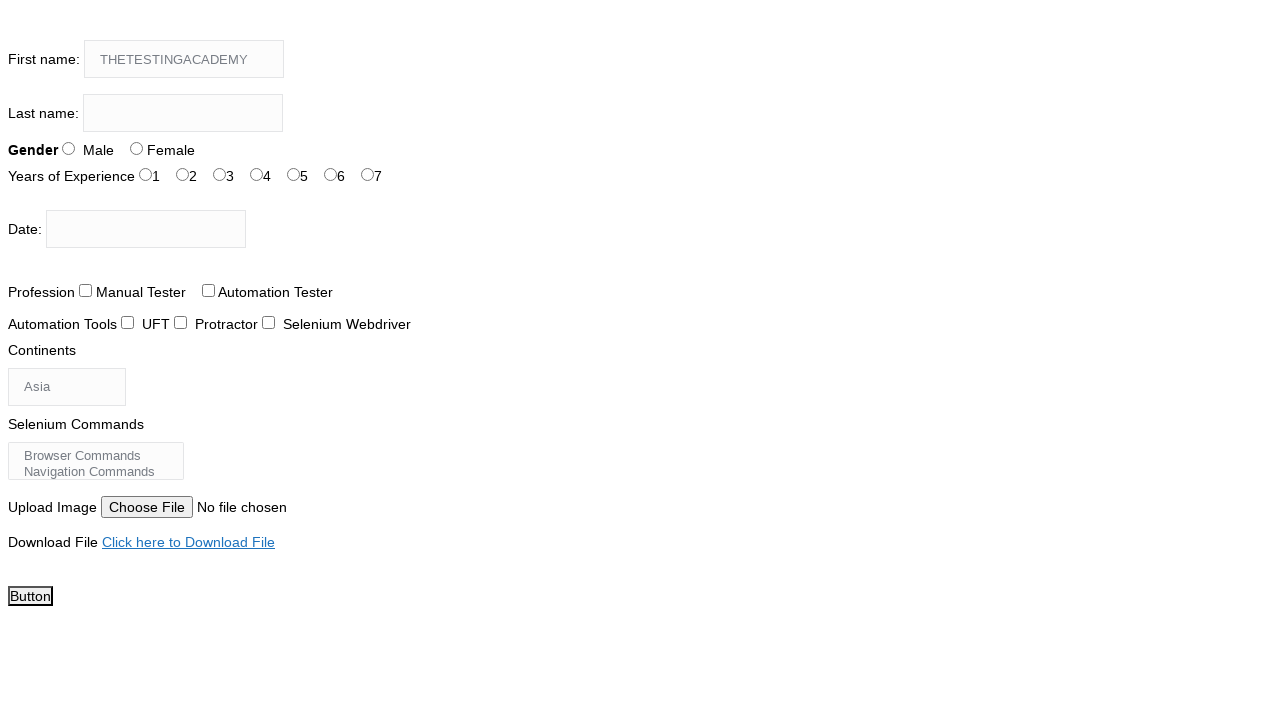

Right-clicked on the download link to open context menu at (188, 542) on xpath=//a[contains(text(),'Click here to Download File')]
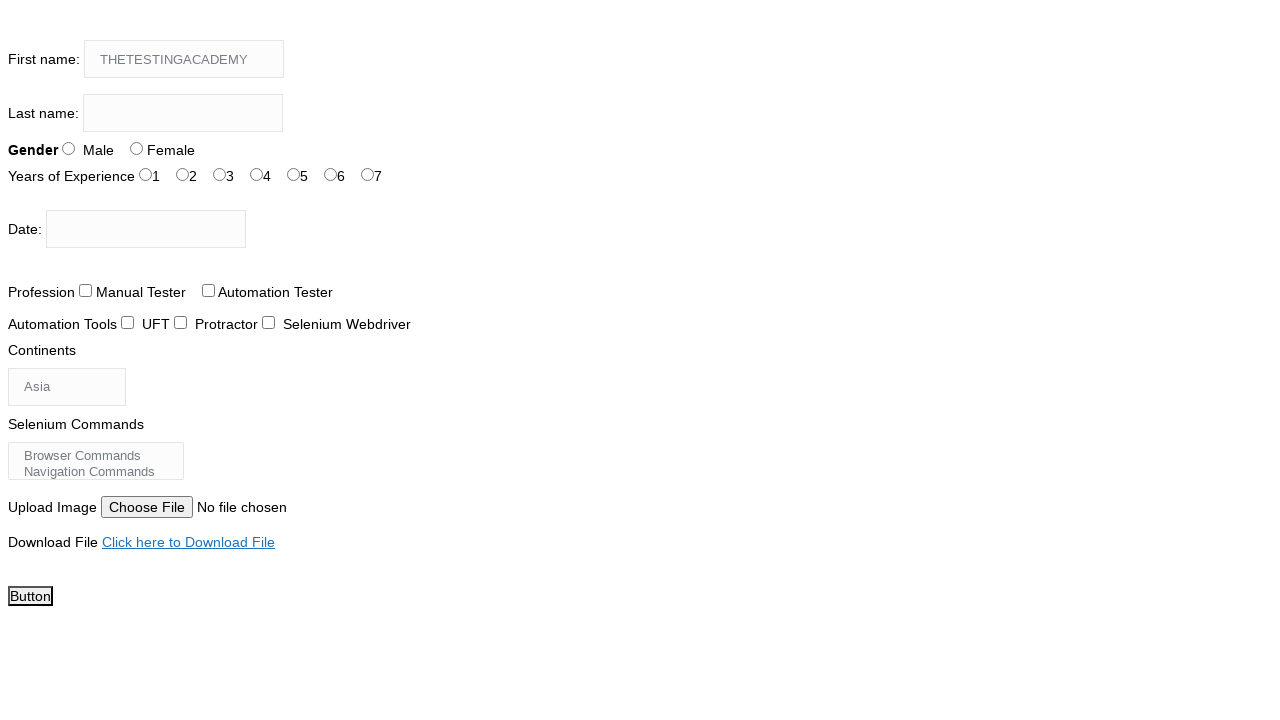

Waited 2 seconds to observe the context menu
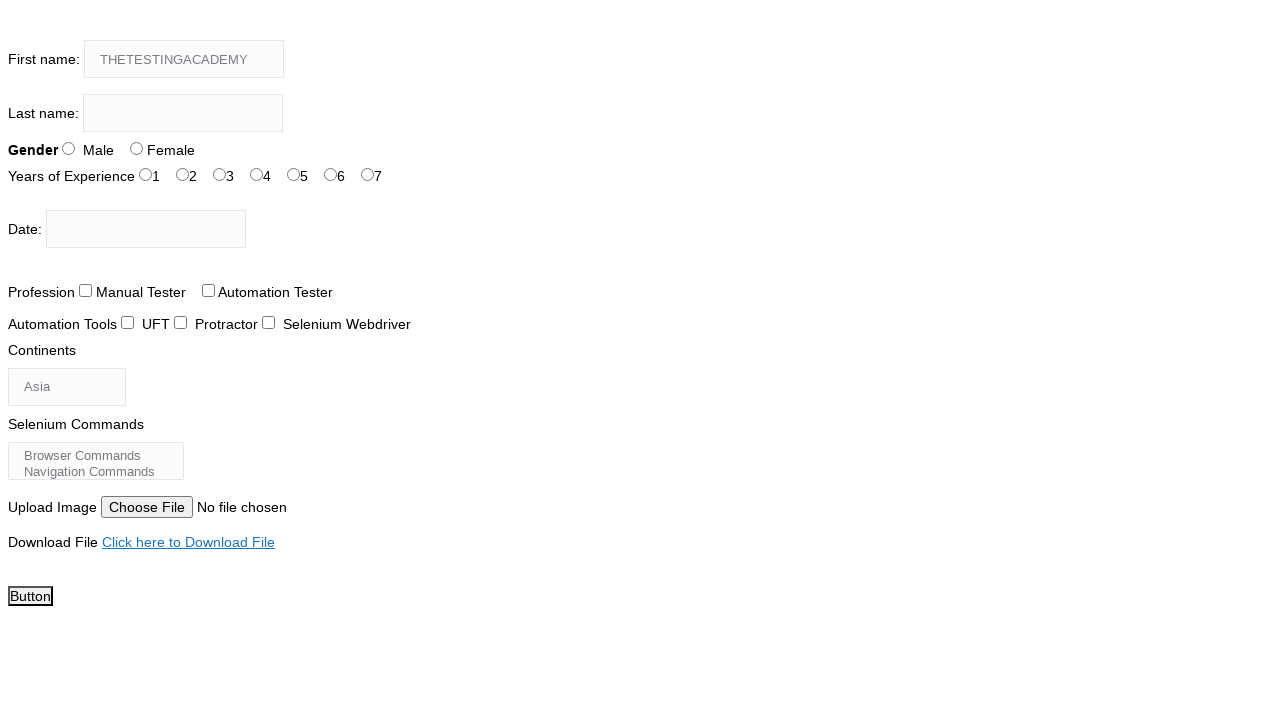

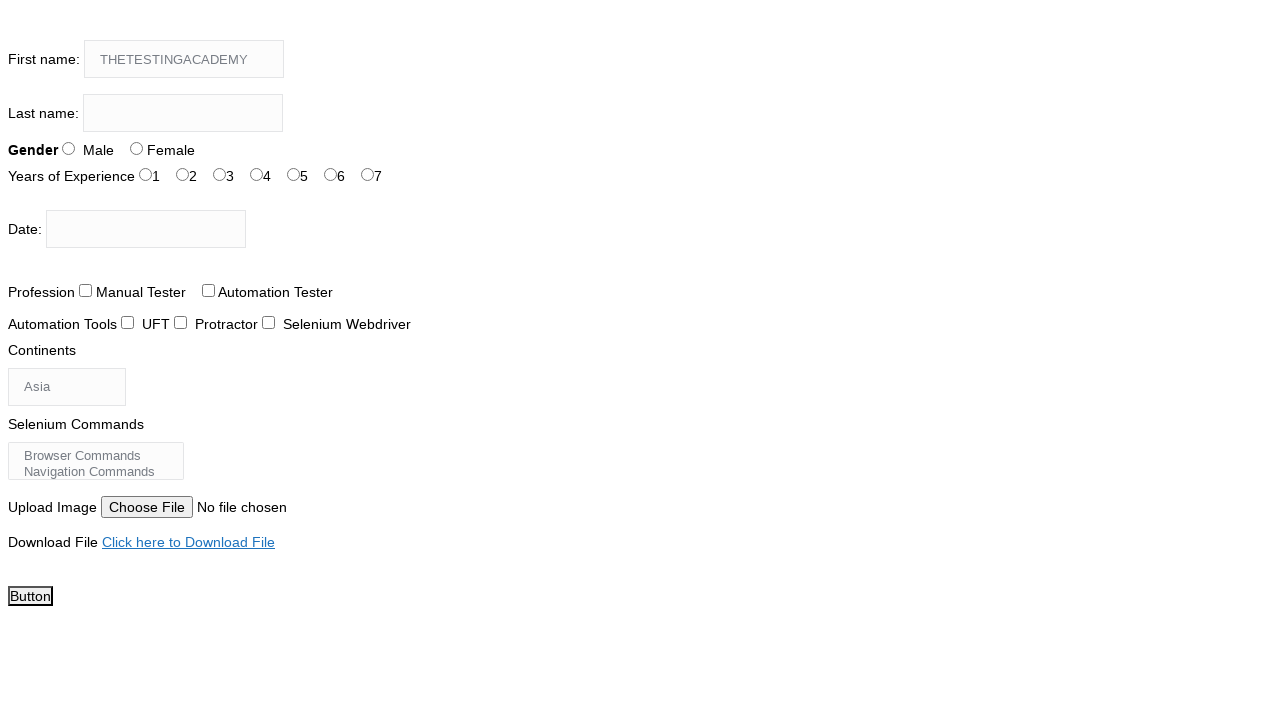